Tests file upload functionality by selecting a file and submitting the upload form, then verifying the uploaded file name is displayed

Starting URL: https://the-internet.herokuapp.com/upload

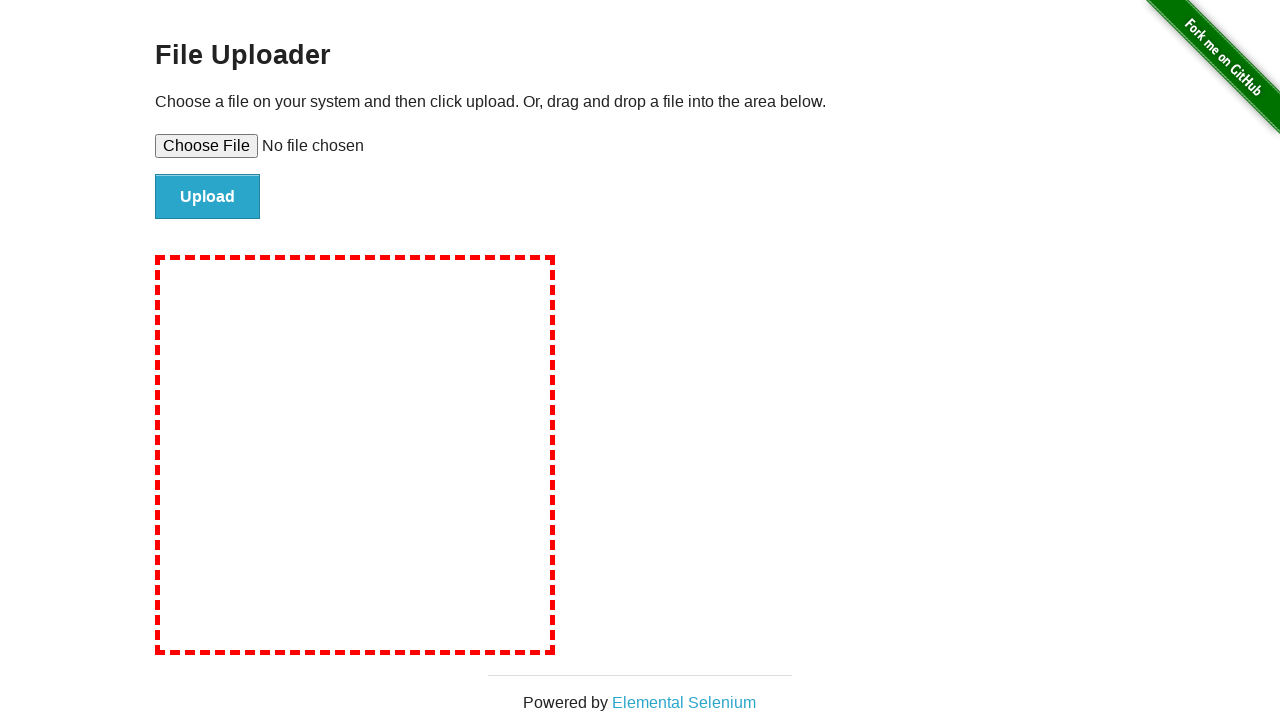

Selected file for upload from temporary file
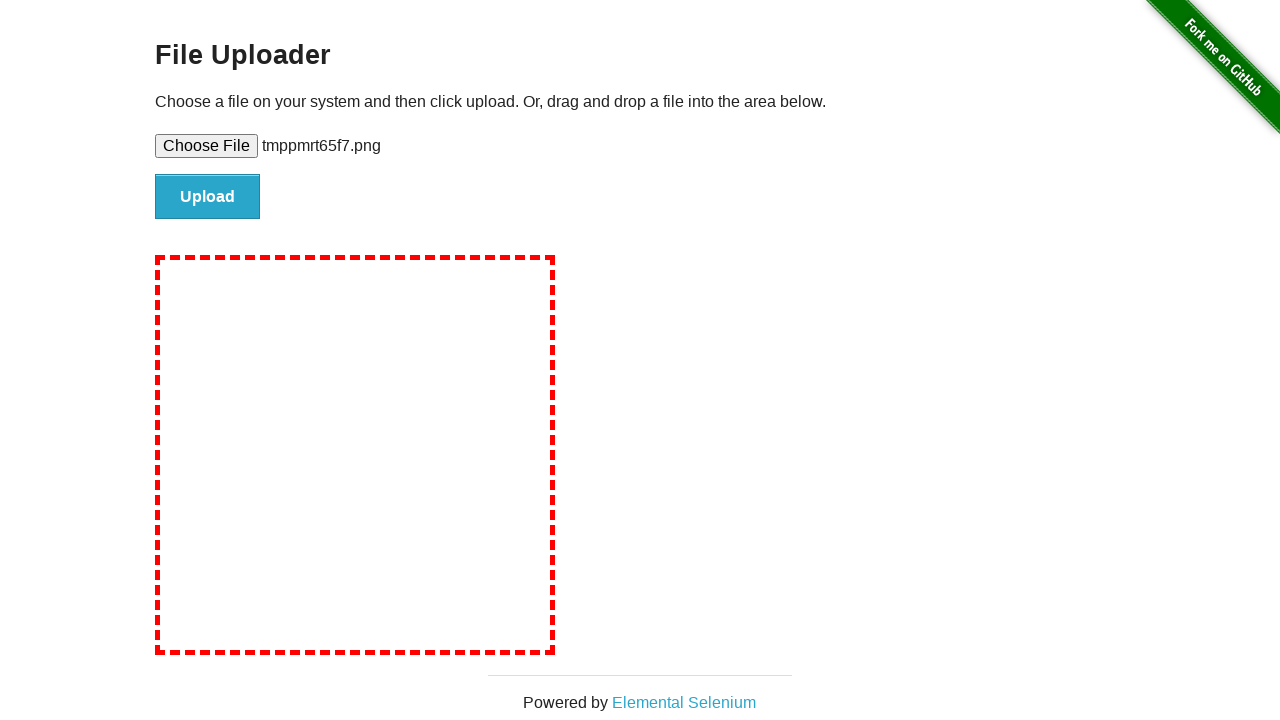

Clicked file submit button at (208, 197) on #file-submit
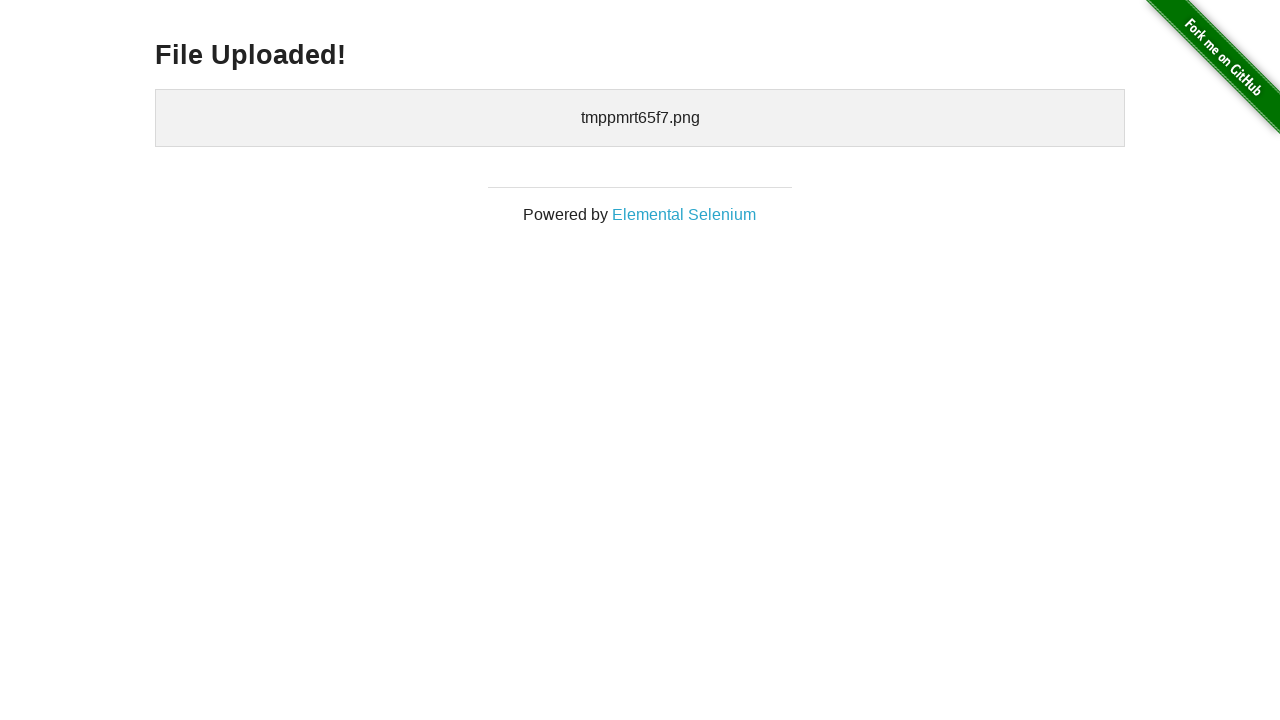

Upload completed and uploaded files section loaded
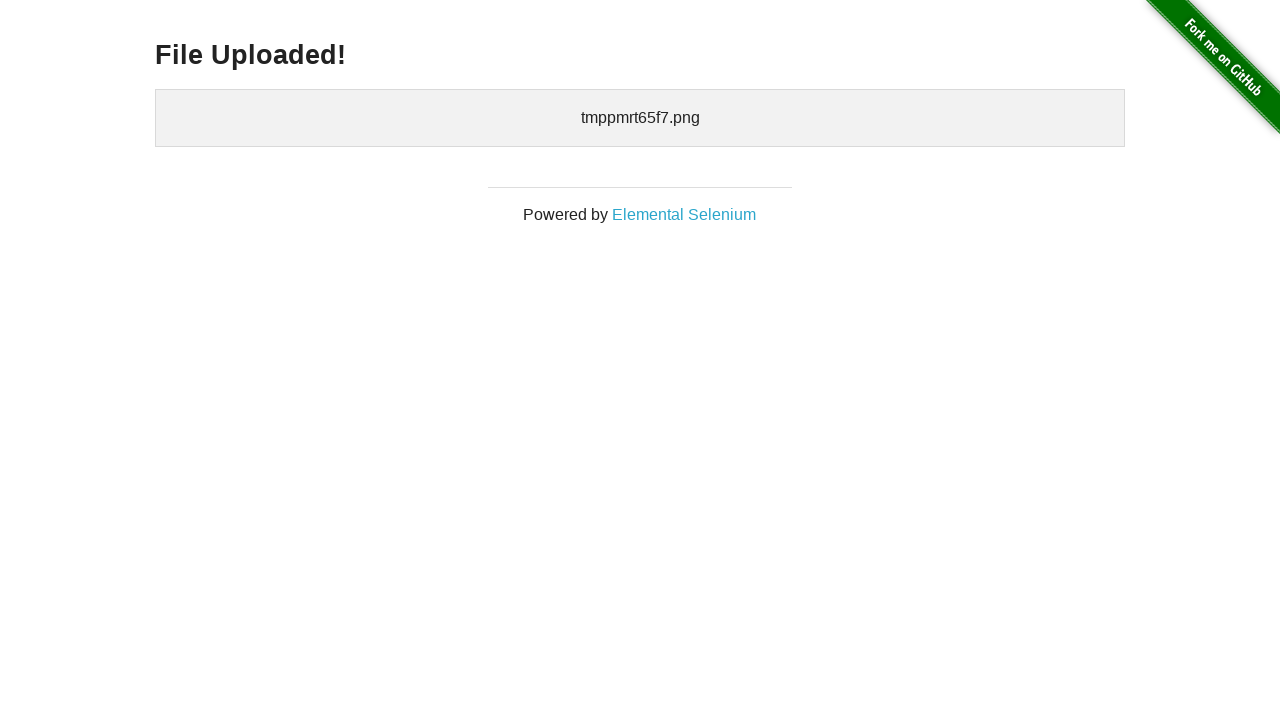

Verified uploaded files element is visible
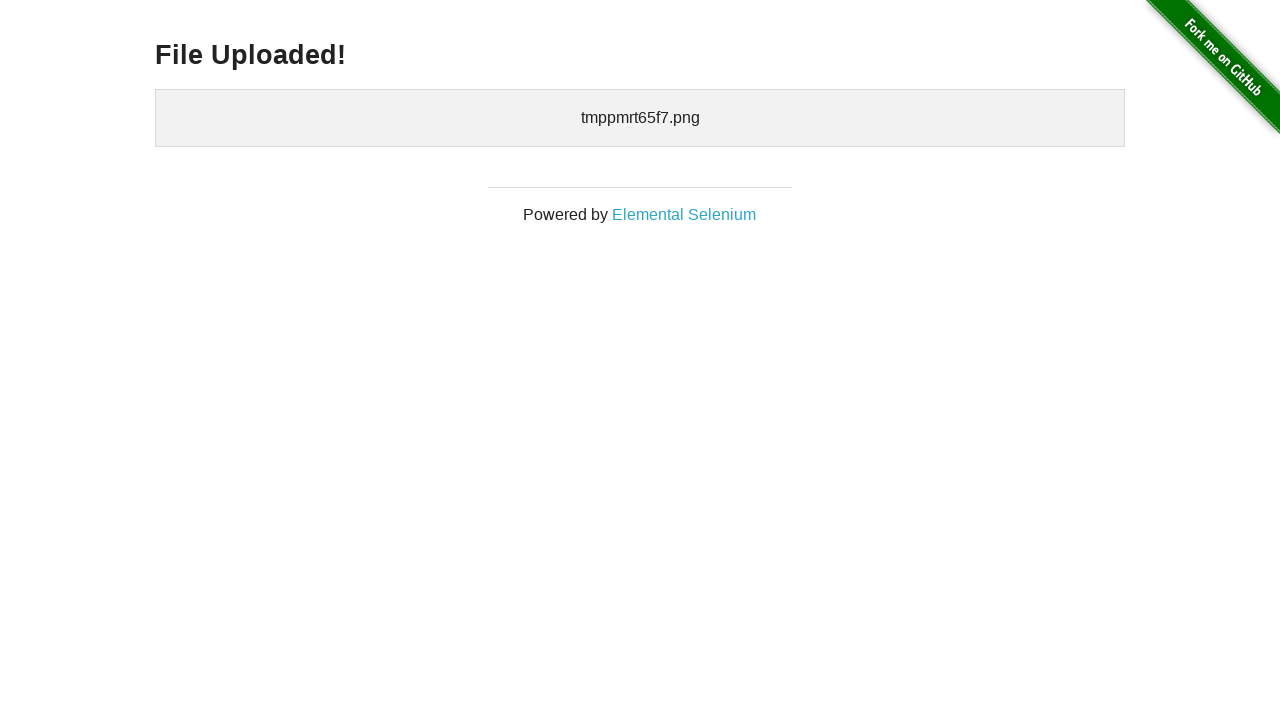

Cleaned up temporary file
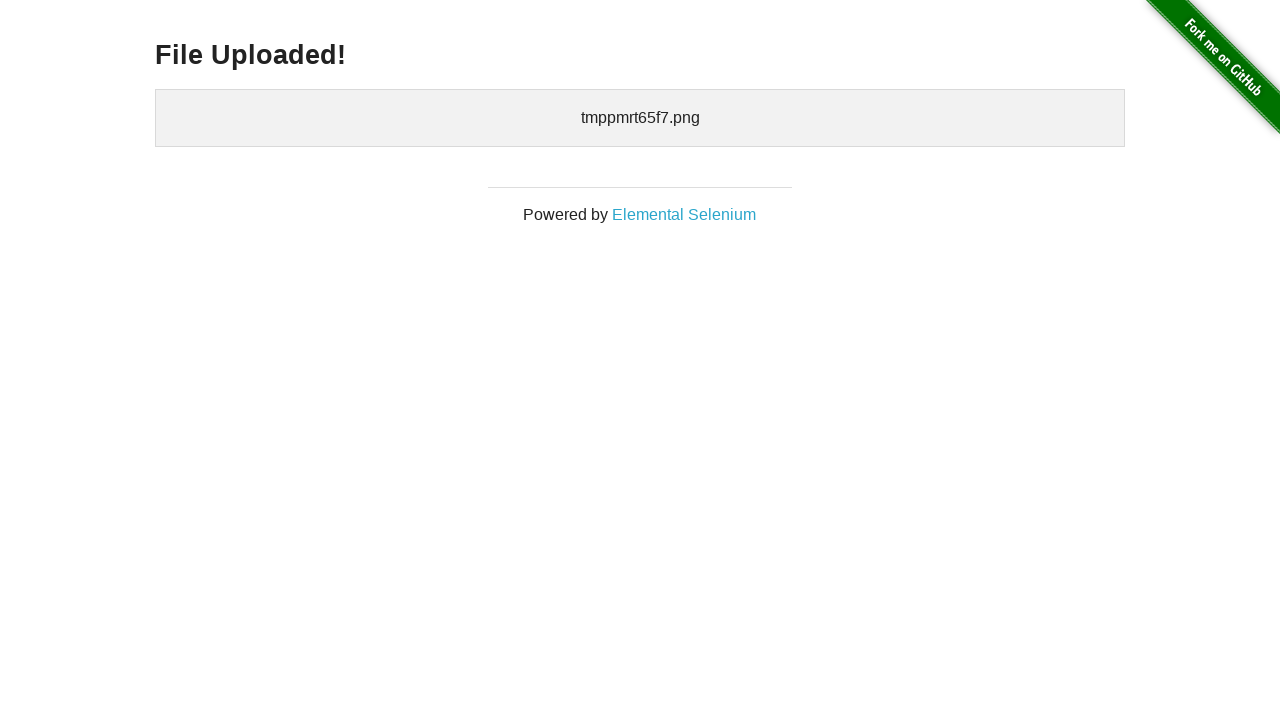

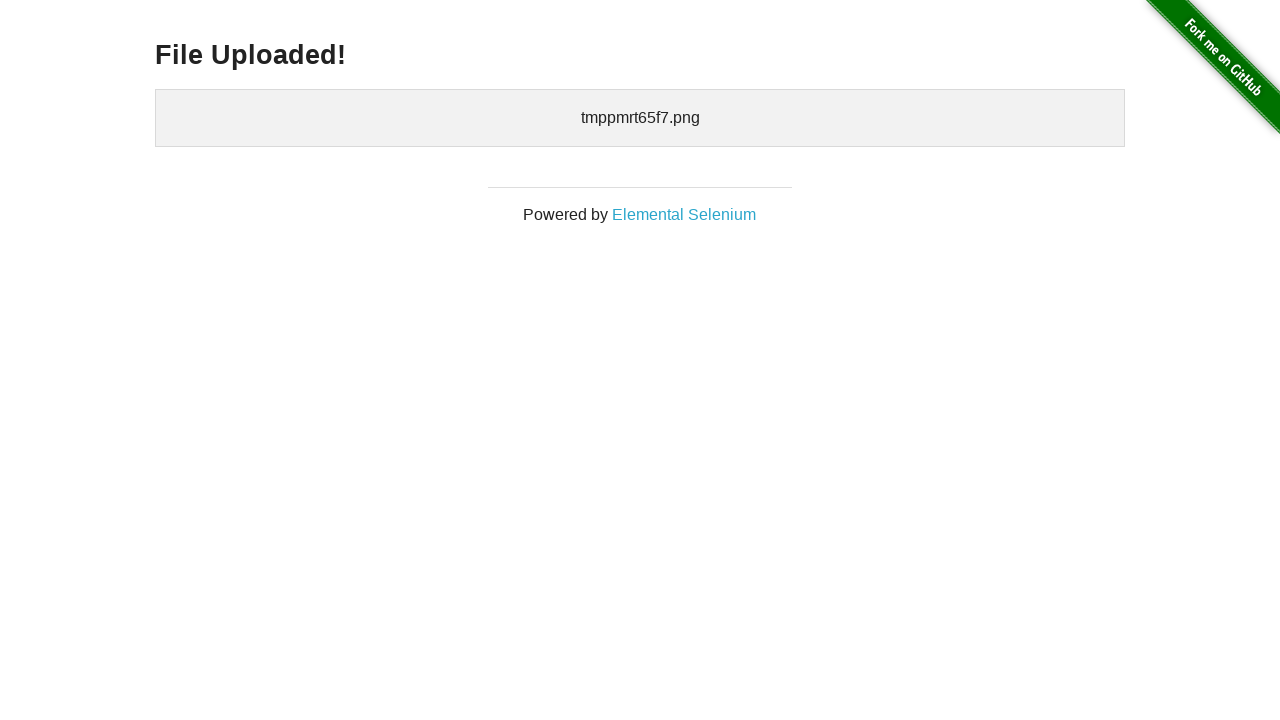